Tests the TecnArt website structure page navigation by hovering over a menu item, clicking on the "estrutura" submenu option, and verifying that the director's name "Hermínia" appears on the page.

Starting URL: http://novotechneart.ipt.pt/tecnart/

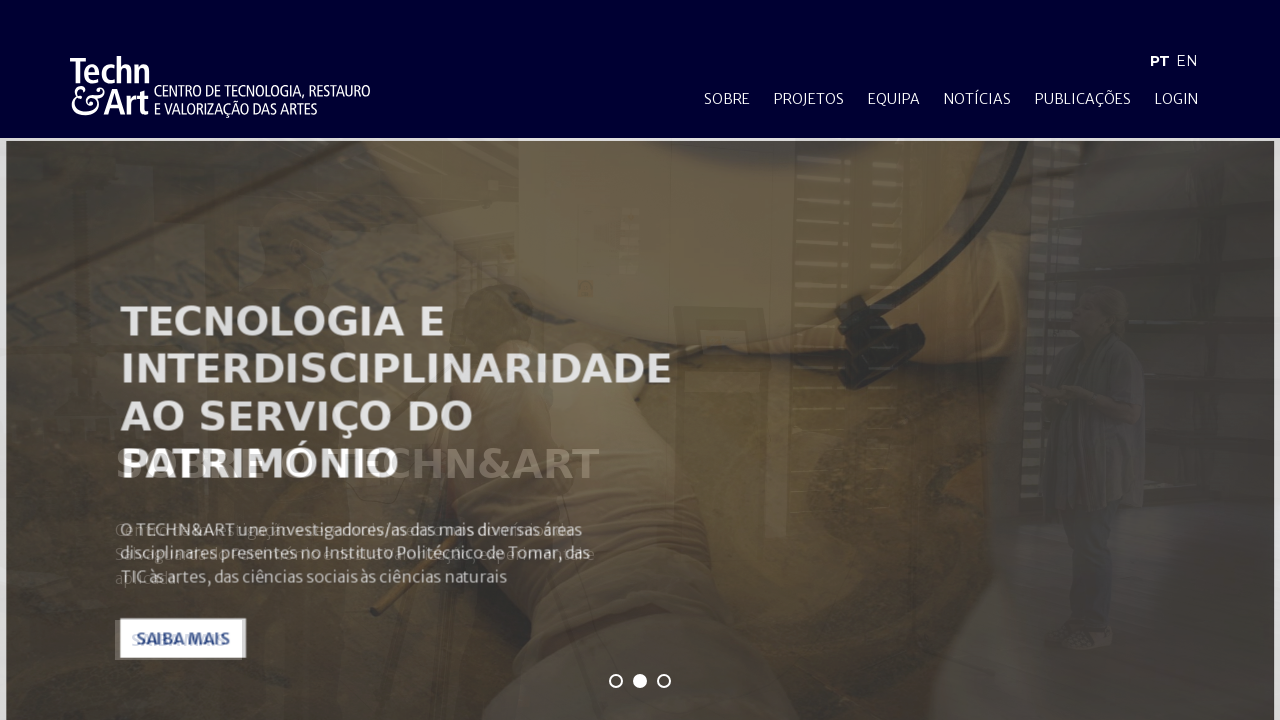

Hovered over main menu item to reveal dropdown at (727, 99) on xpath=/html/body/div[1]/header/div/nav/div[2]/ul/li[1]/a/span
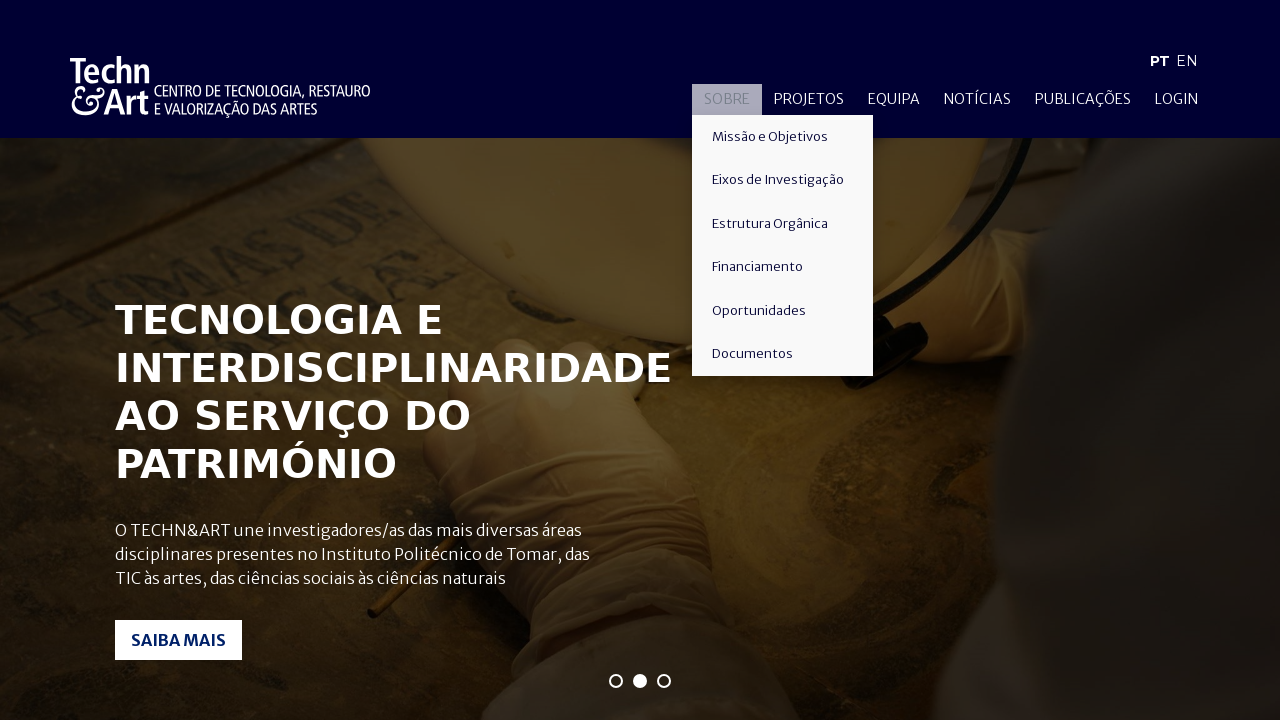

Clicked on 'estrutura' submenu option at (782, 224) on xpath=/html/body/div[1]/header/div/nav/div[2]/ul/li[1]/div/a[3]
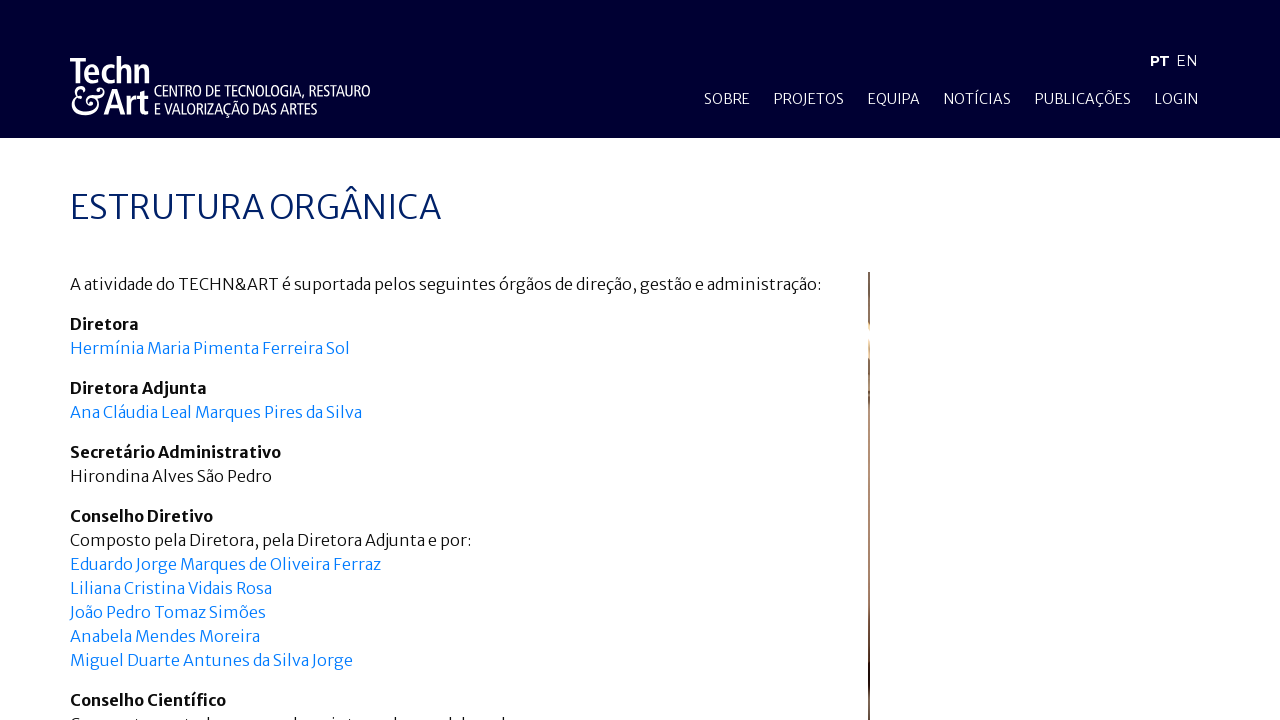

Director's name element became visible
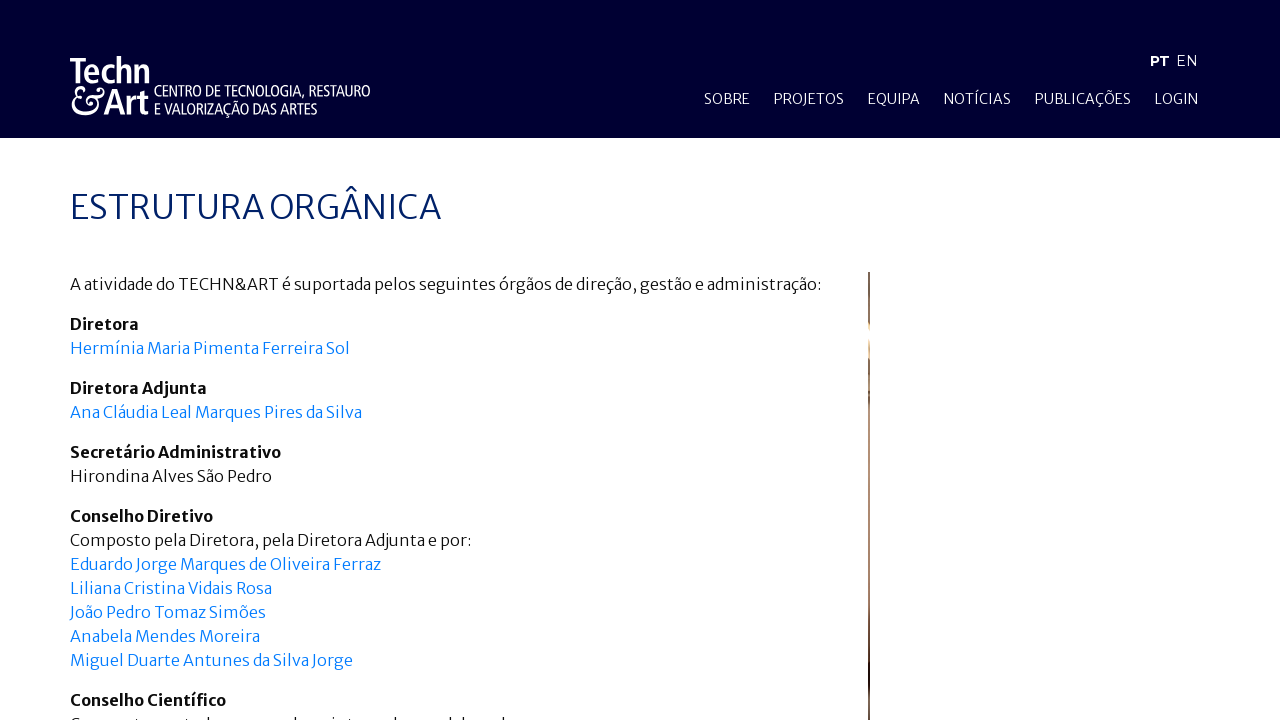

Verified that 'Hermínia' appears on the page
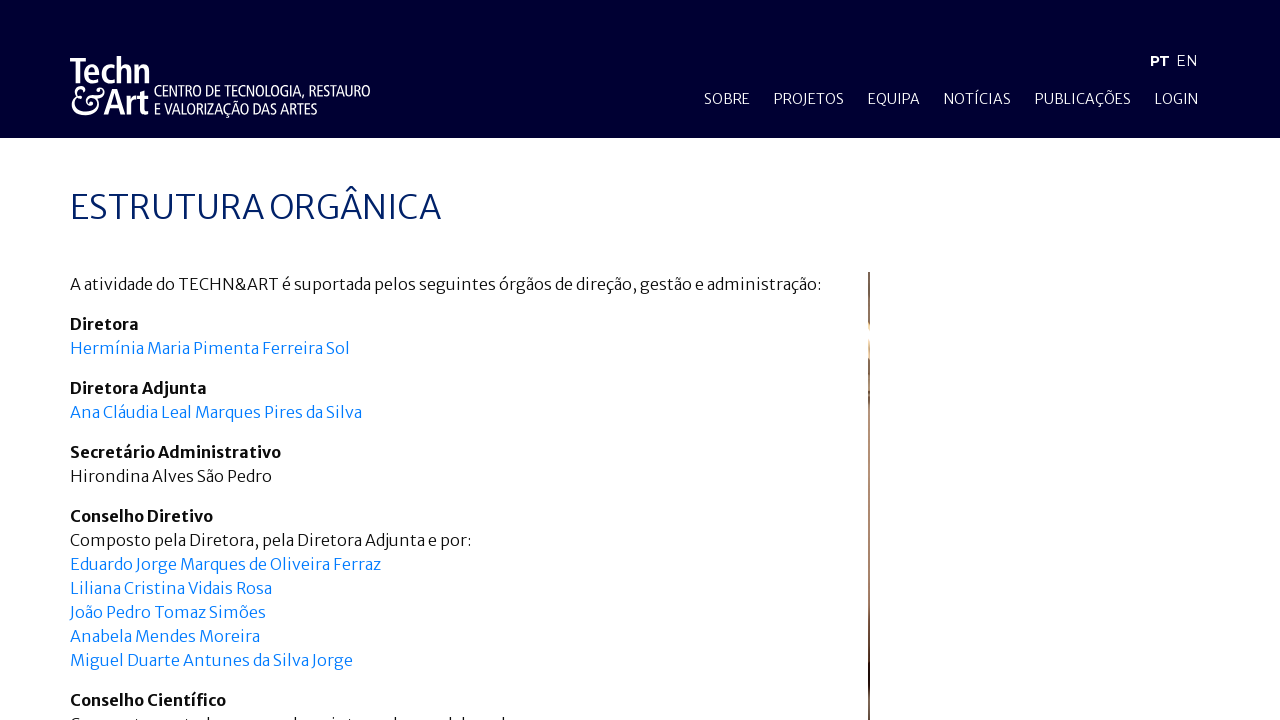

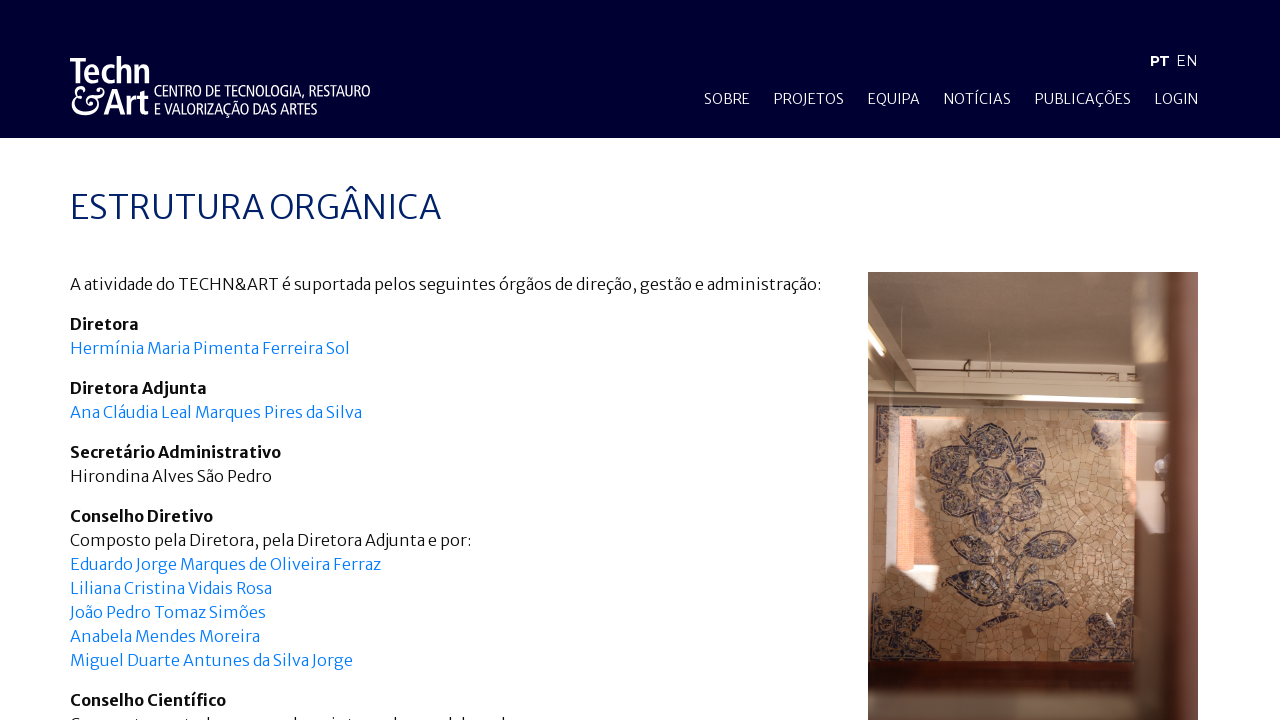